Tests mouse hover (moveToElement) action by navigating through multiple pages and hovering over an h1 element on the basics page.

Starting URL: https://testeroprogramowania.github.io/selenium/fileupload.html

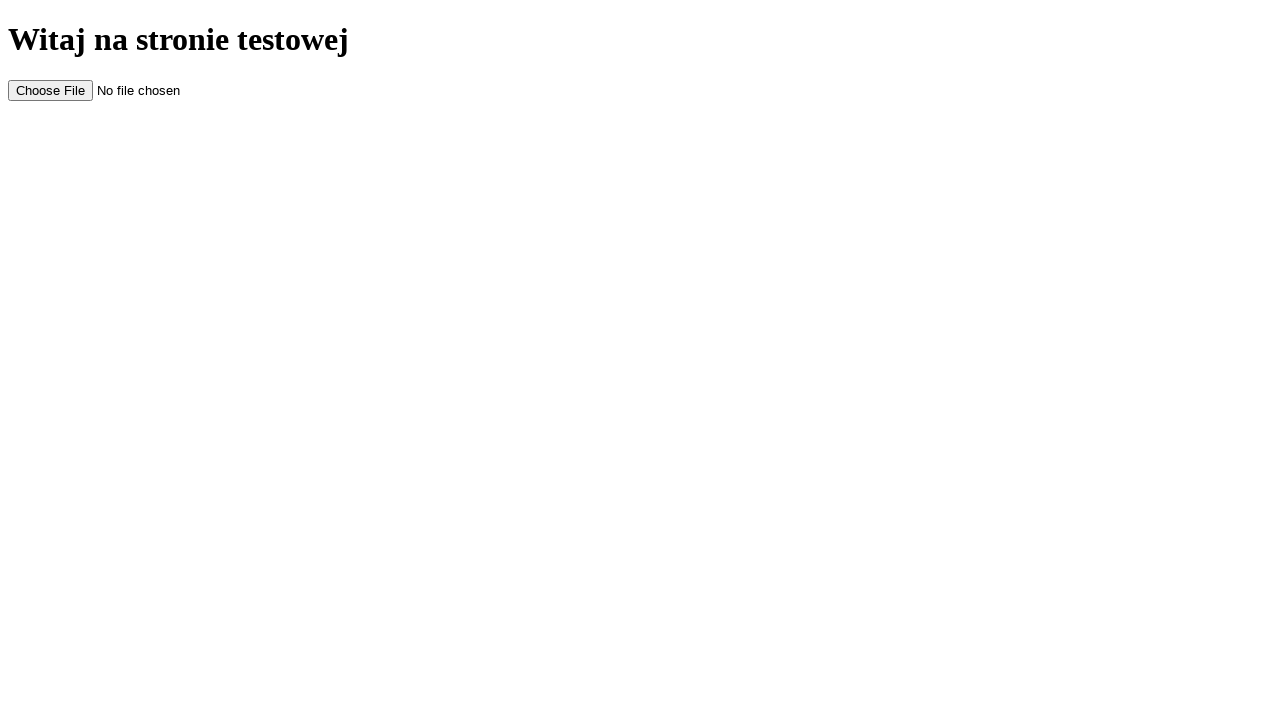

Navigated to basics page
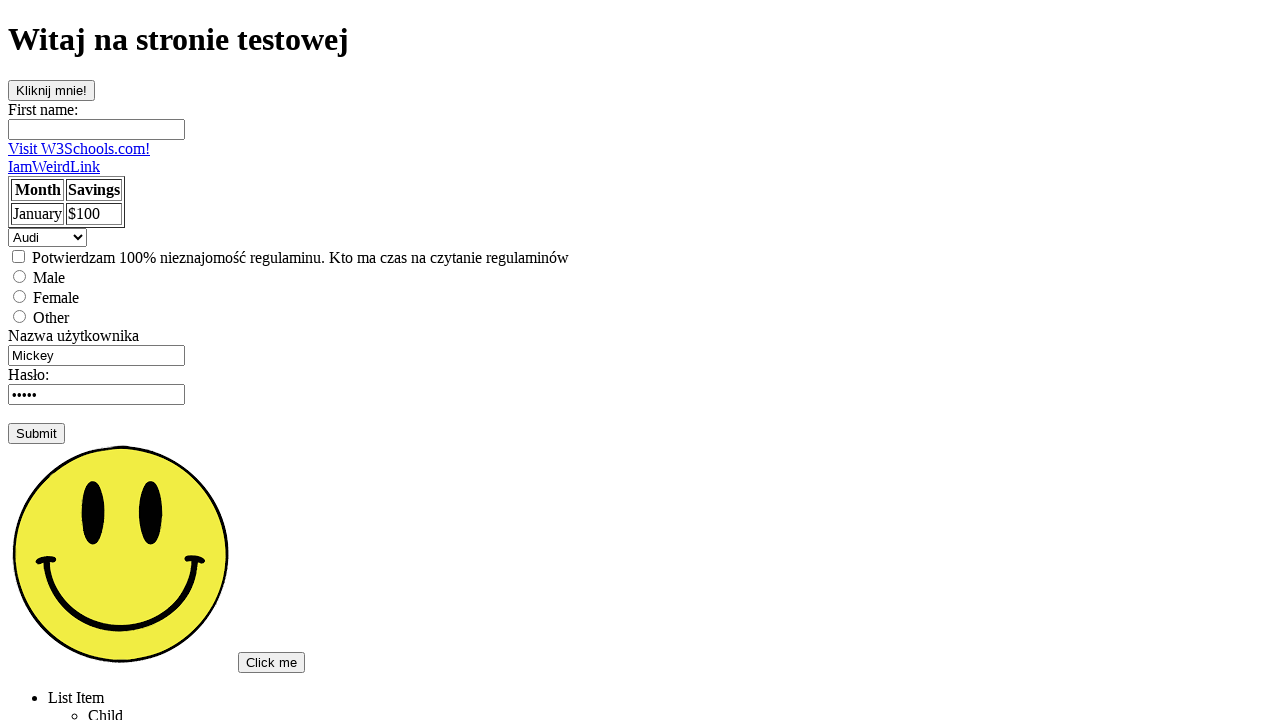

Hovered over h1 element on basics page at (640, 40) on h1
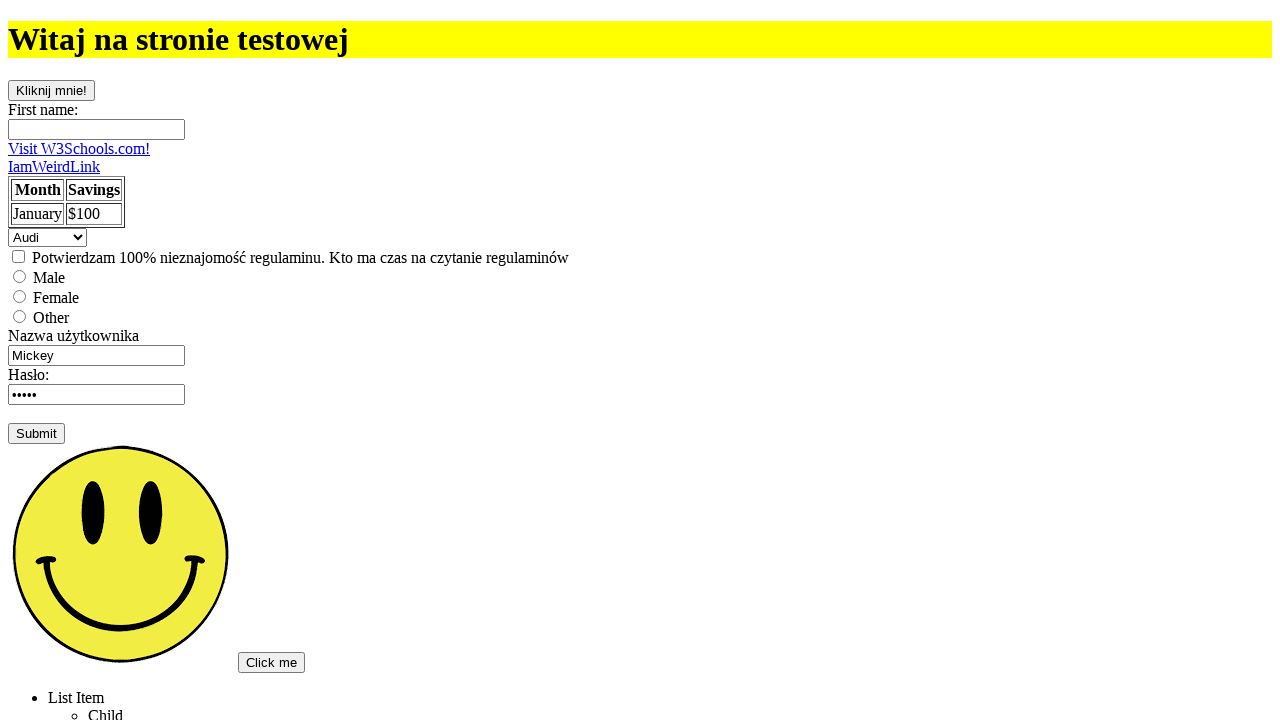

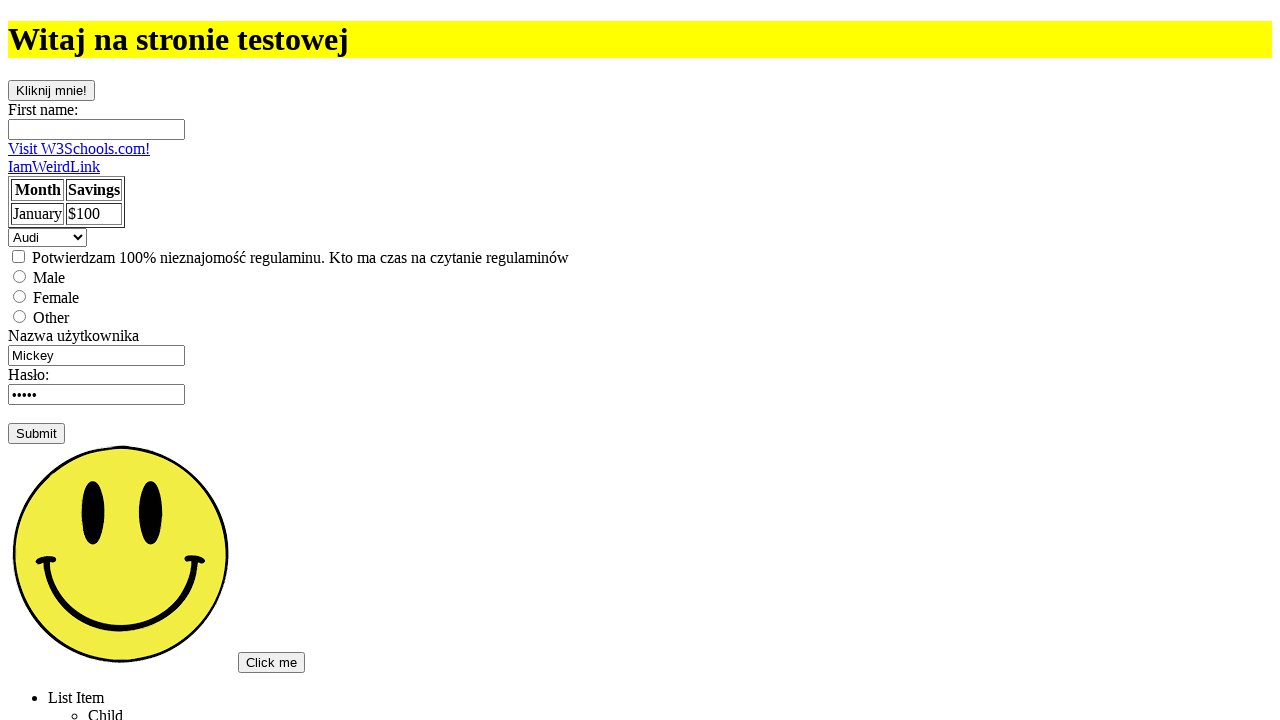